Tests menu navigation by hovering over nested menu items to reveal sub-menus

Starting URL: https://demoqa.com/menu#

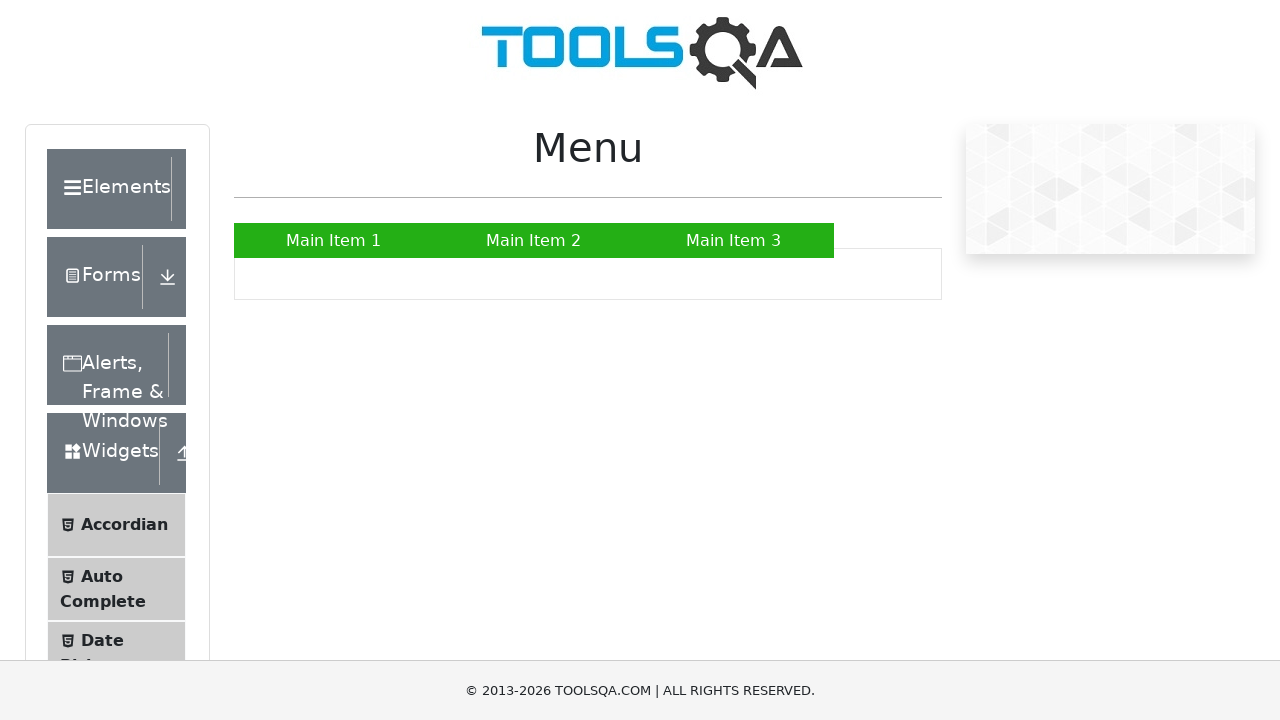

Hovered over Main Item 2 to reveal submenu at (534, 240) on text=Main Item 2
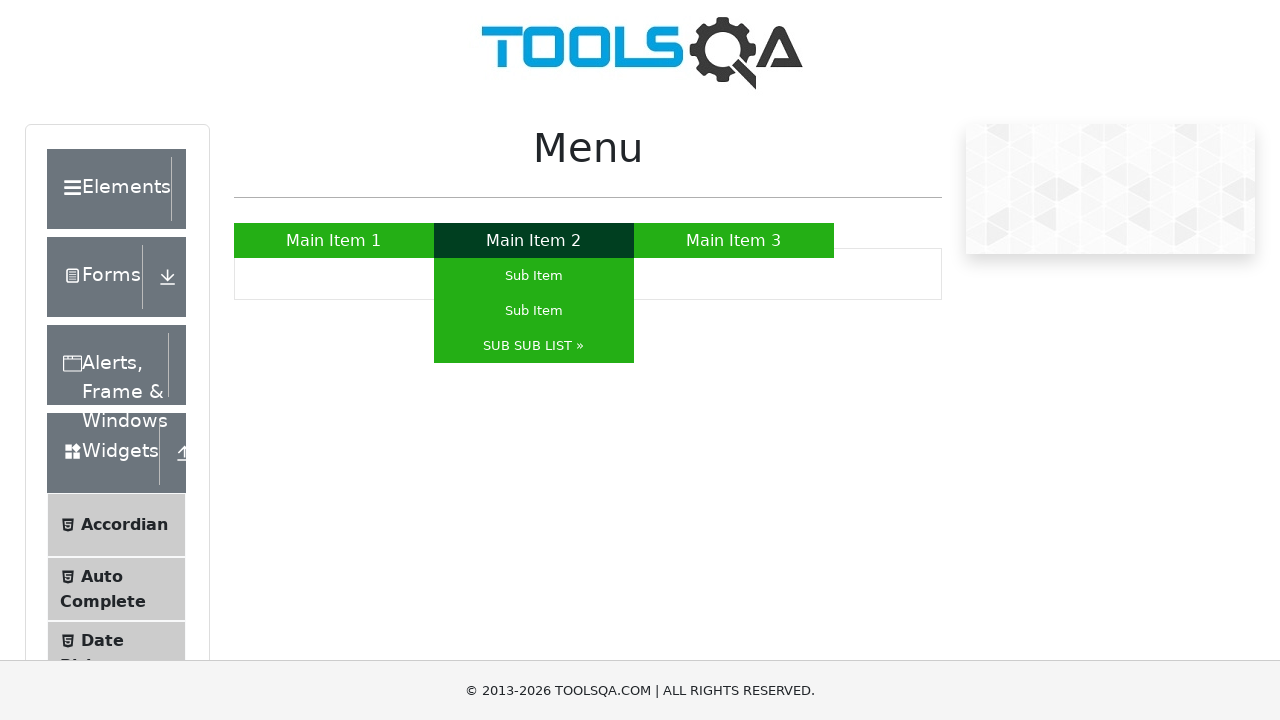

Hovered over SUB SUB LIST to reveal nested submenu at (534, 346) on text=SUB SUB LIST »
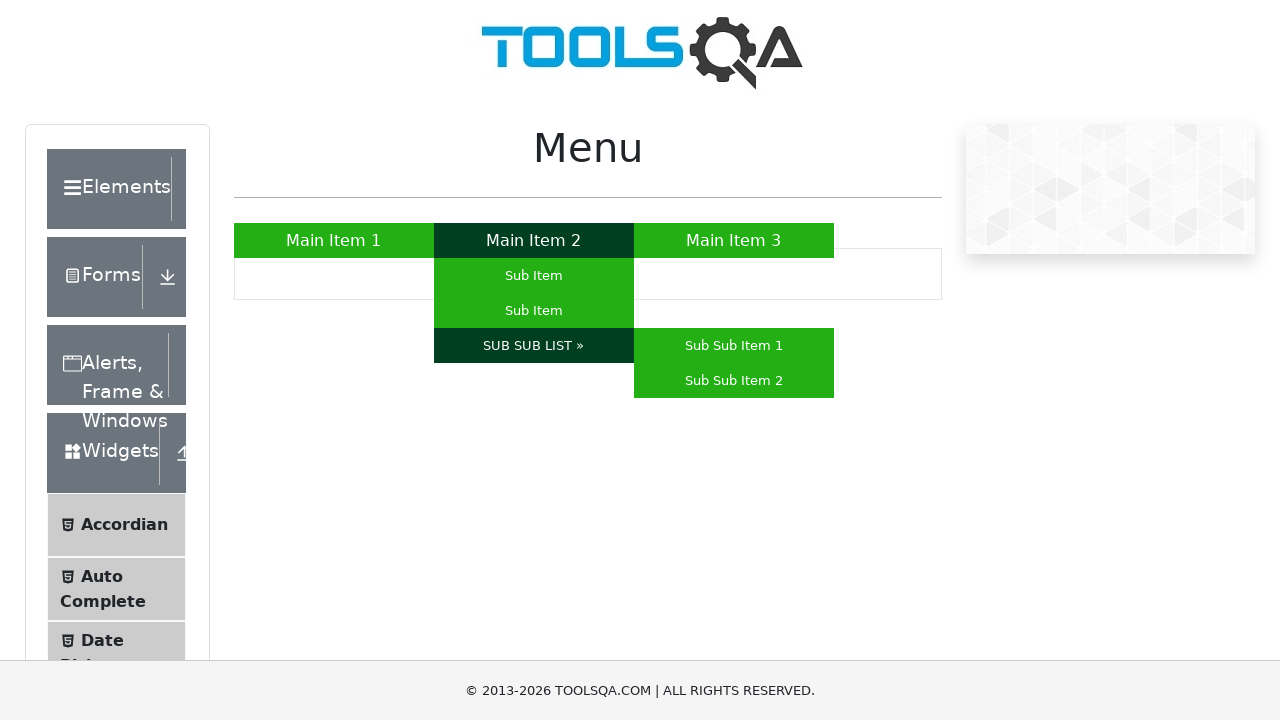

Hovered over Sub Sub Item 2 in the nested menu at (734, 380) on text=Sub Sub Item 2
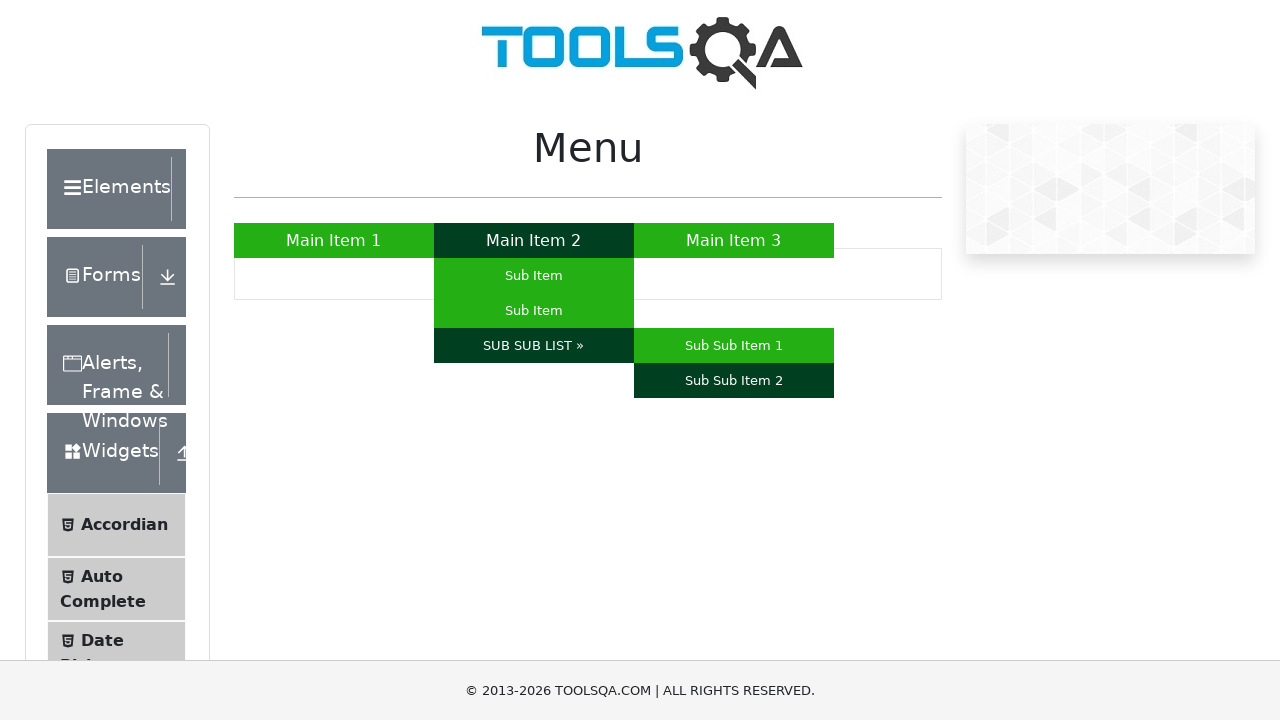

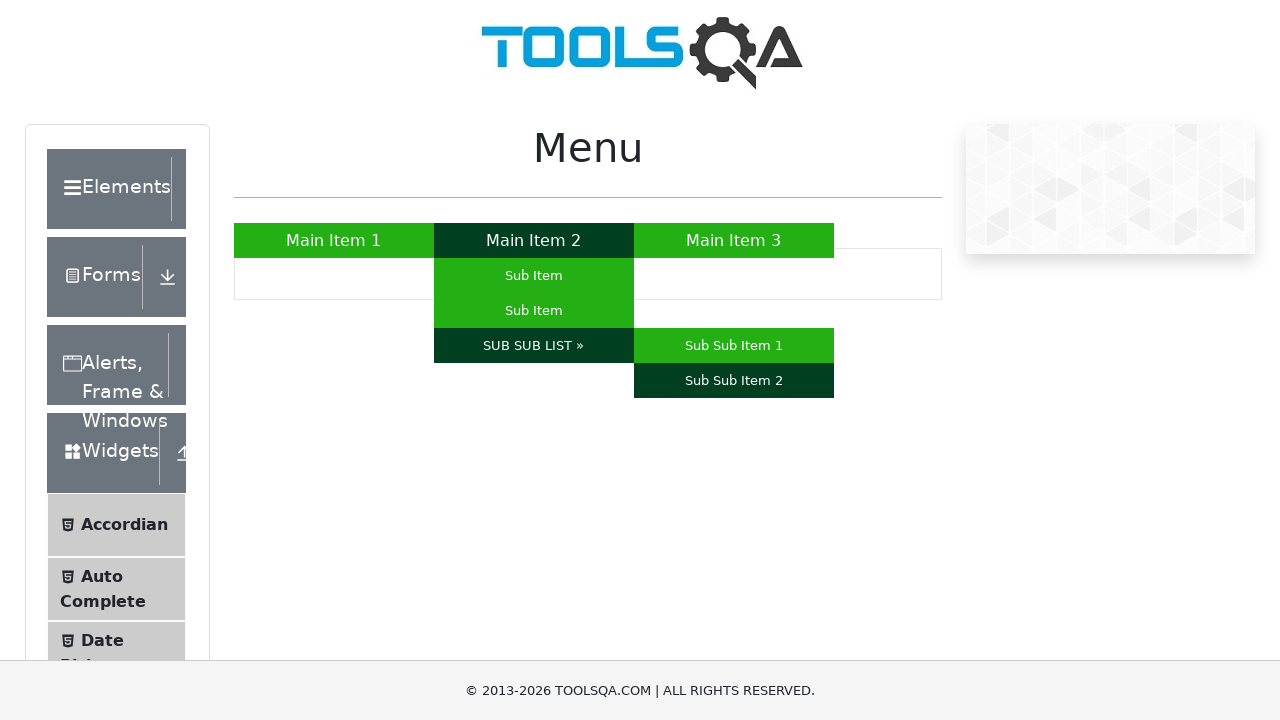